Tests handling of disabled elements by clicking a disable button, checking element state, then using JavaScript to remove the disabled attribute and entering text into the field

Starting URL: https://www.letskodeit.com/practice

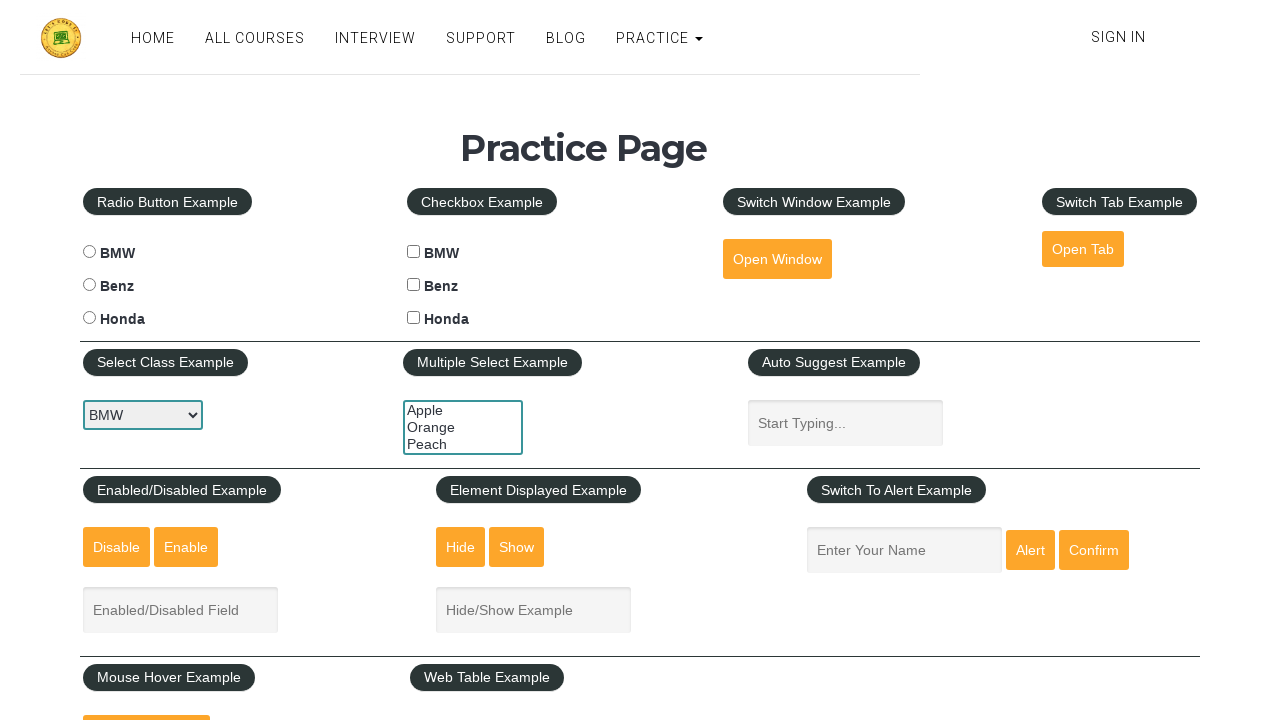

Located the edit box in Enabled/Disabled Example section
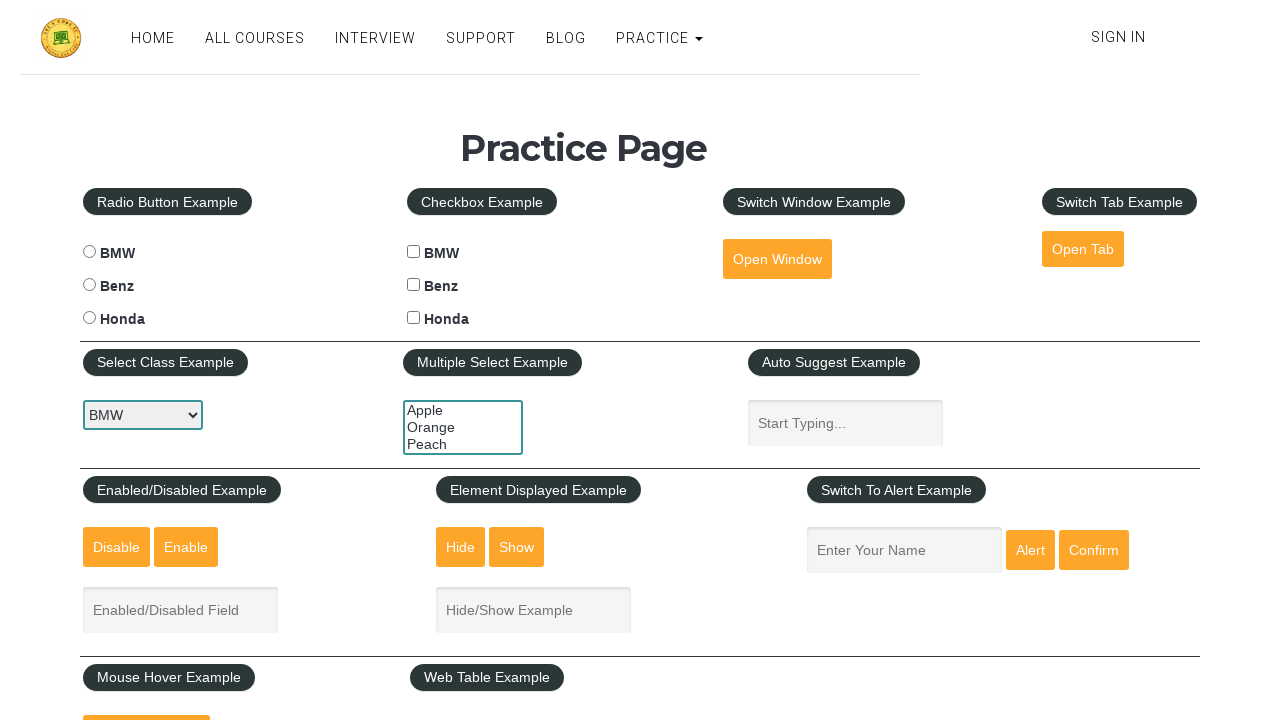

Checked if element is enabled before disable: True
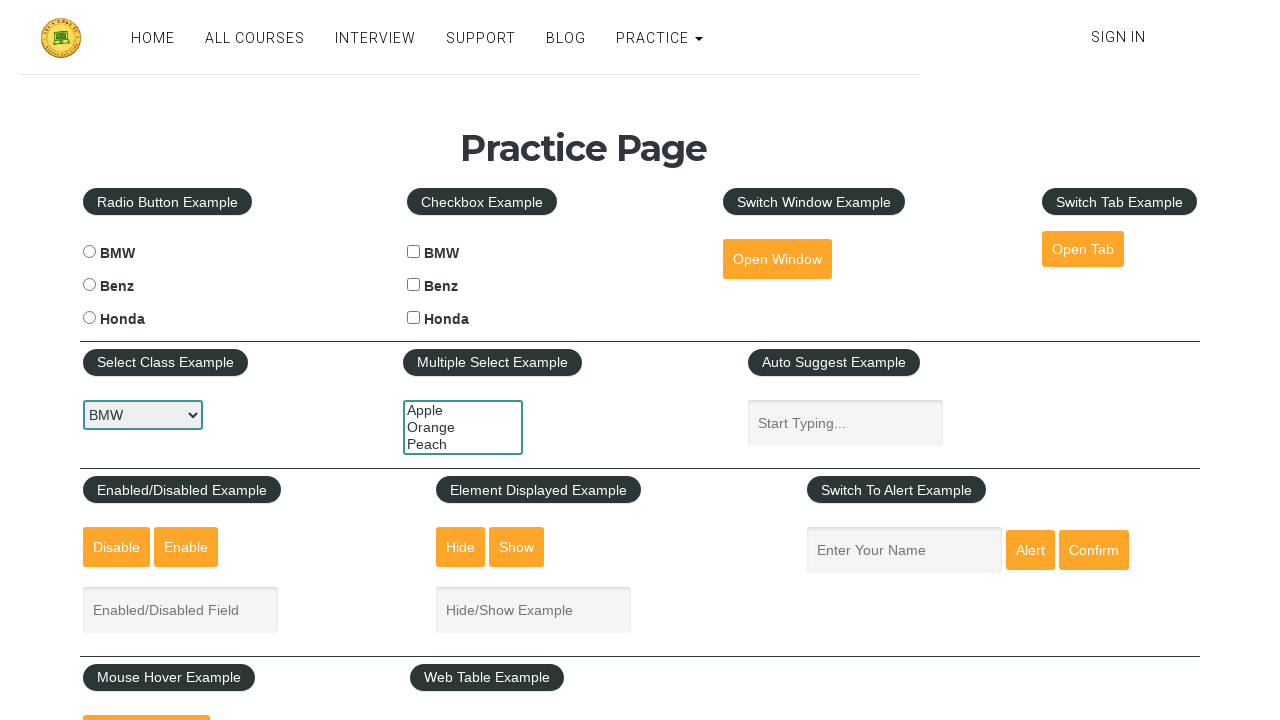

Clicked the [Disable] button at (116, 547) on #disabled-button
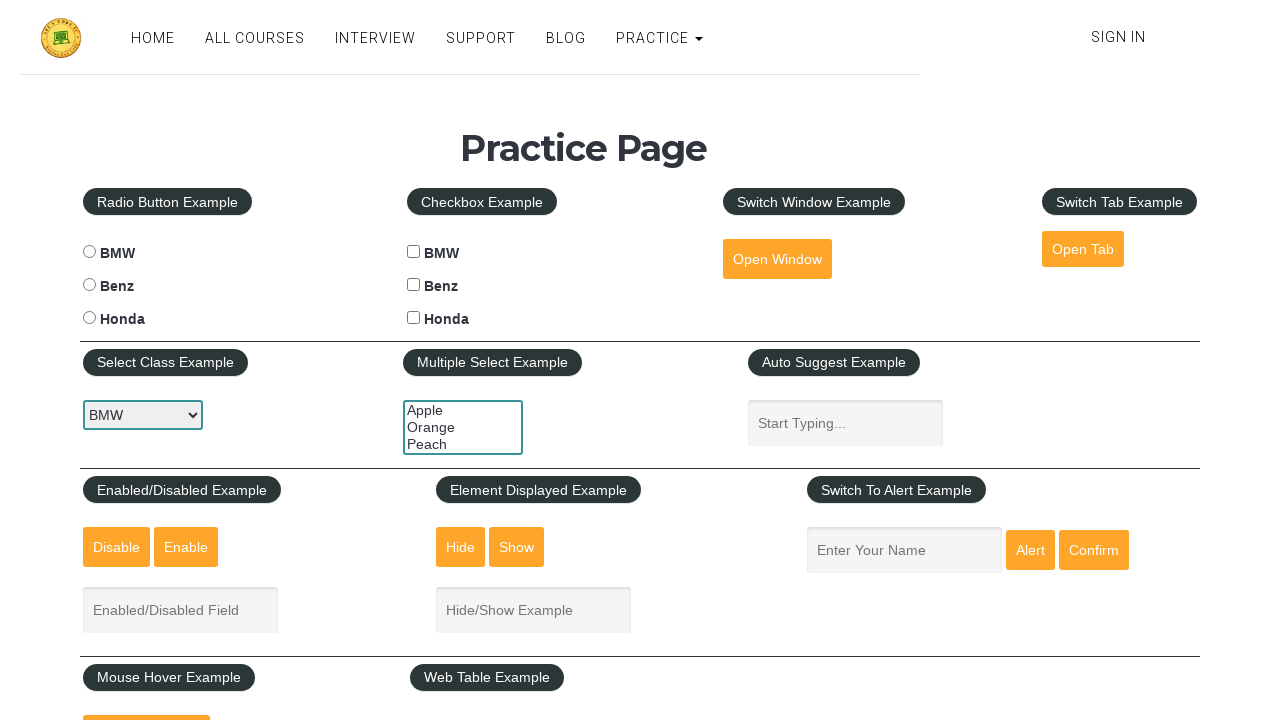

Checked if element is enabled after clicking disable: False
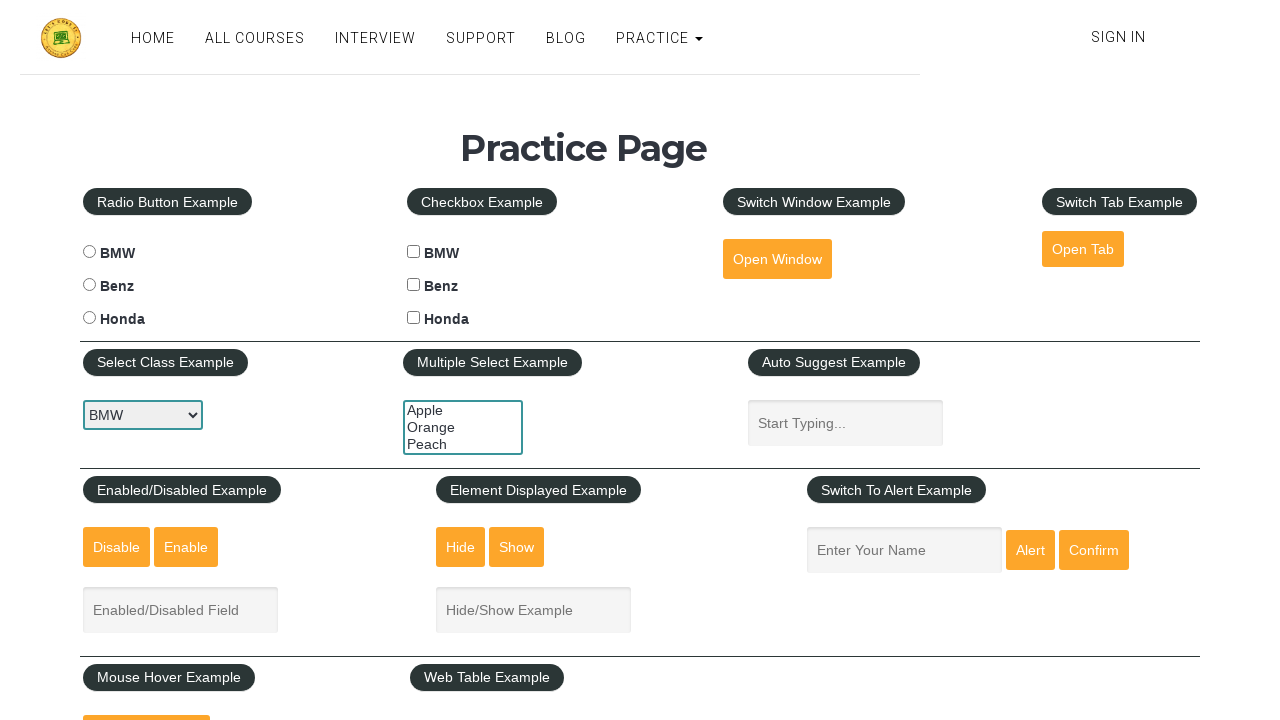

Used JavaScript to remove the disabled attribute from the element
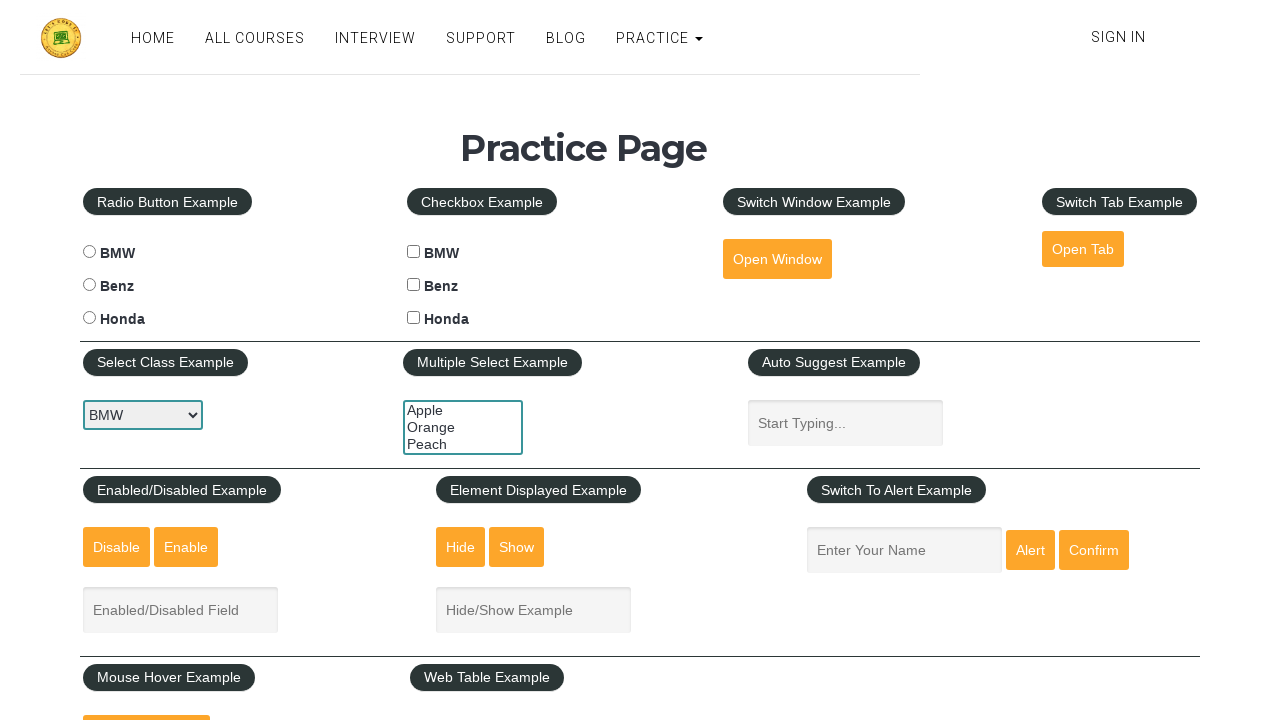

Filled the text box with 'AAAAAAAA' after removing disabled attribute on #enabled-example-input
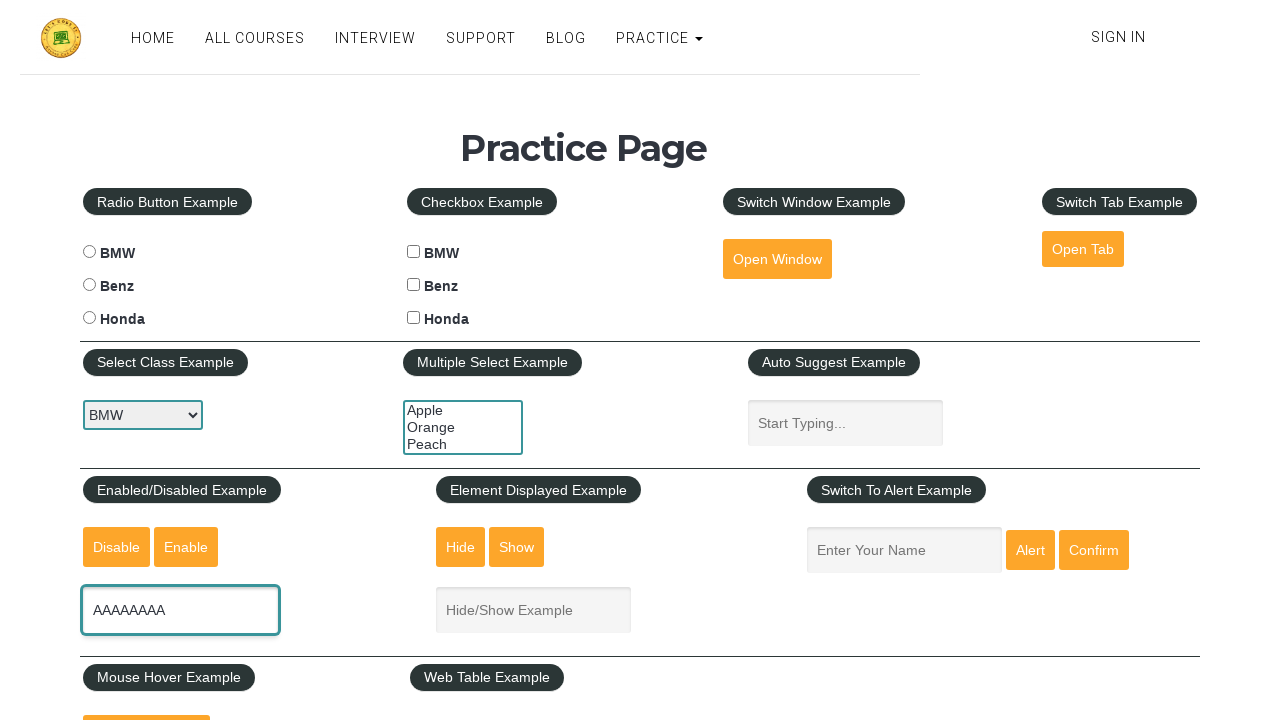

Waited 2 seconds to see the result
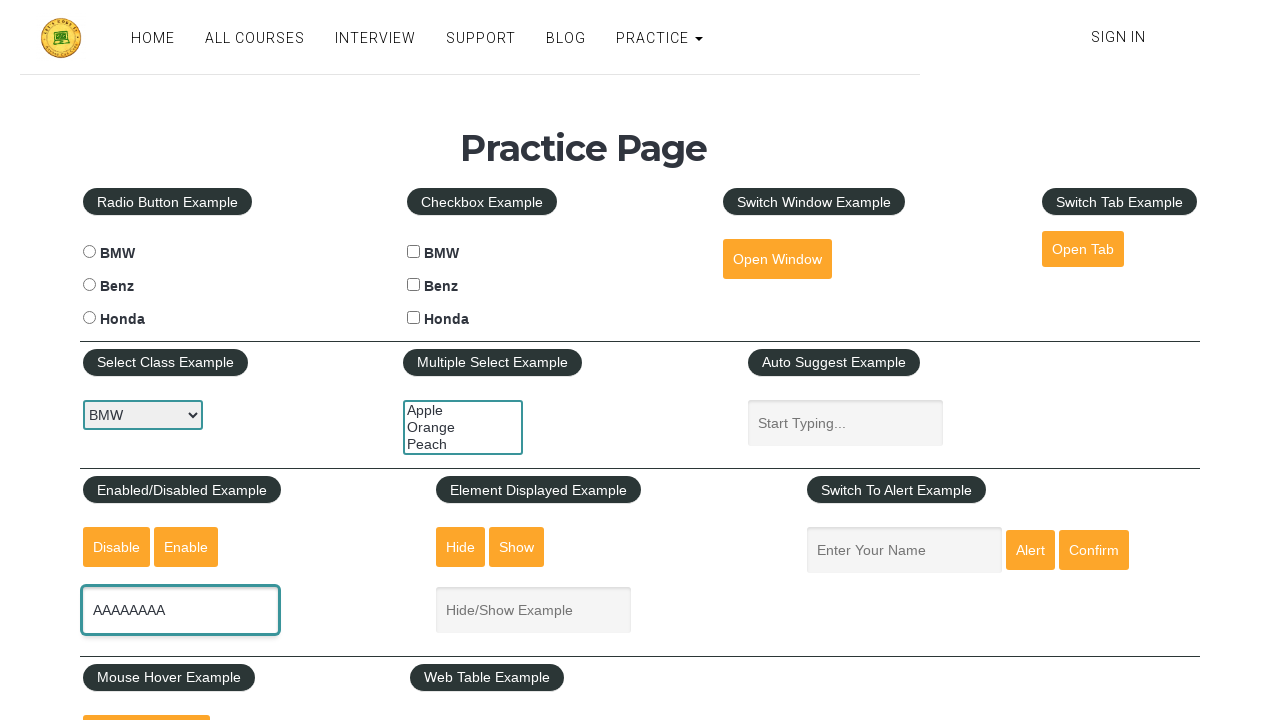

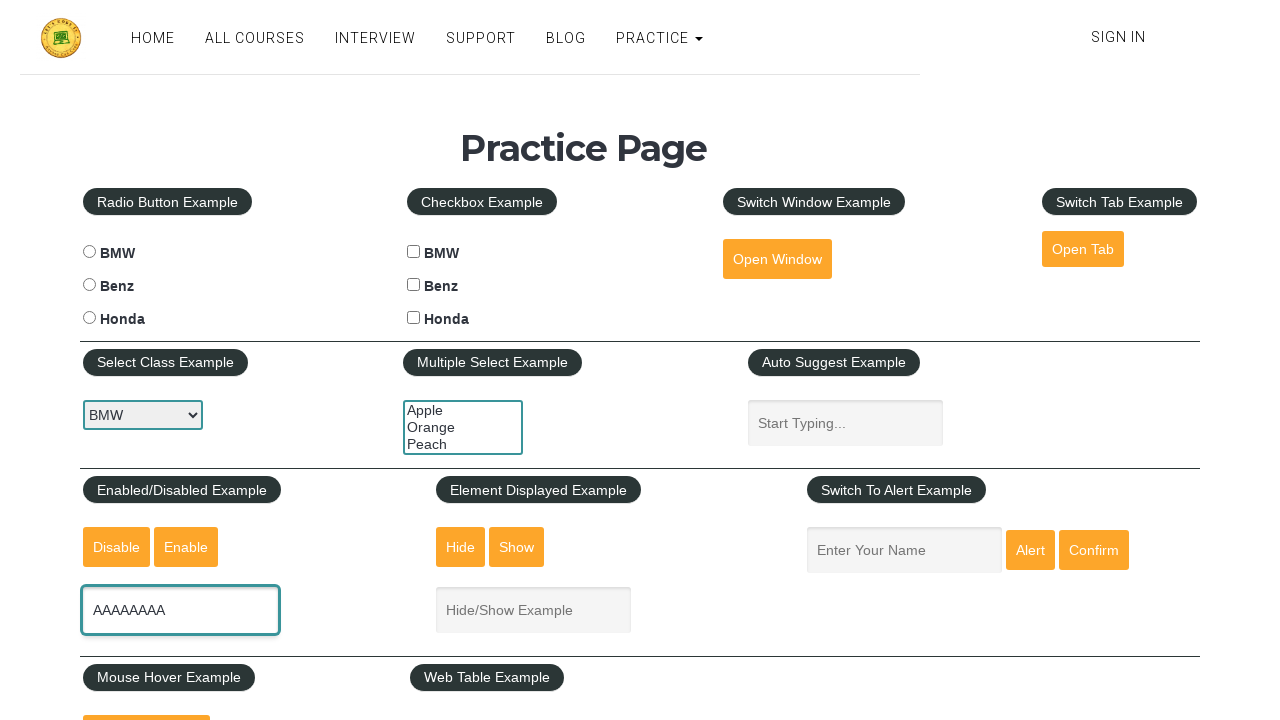